Tests JavaScript prompt alert handling by clicking a button that triggers a prompt dialog and entering text into it.

Starting URL: http://omayo.blogspot.com/

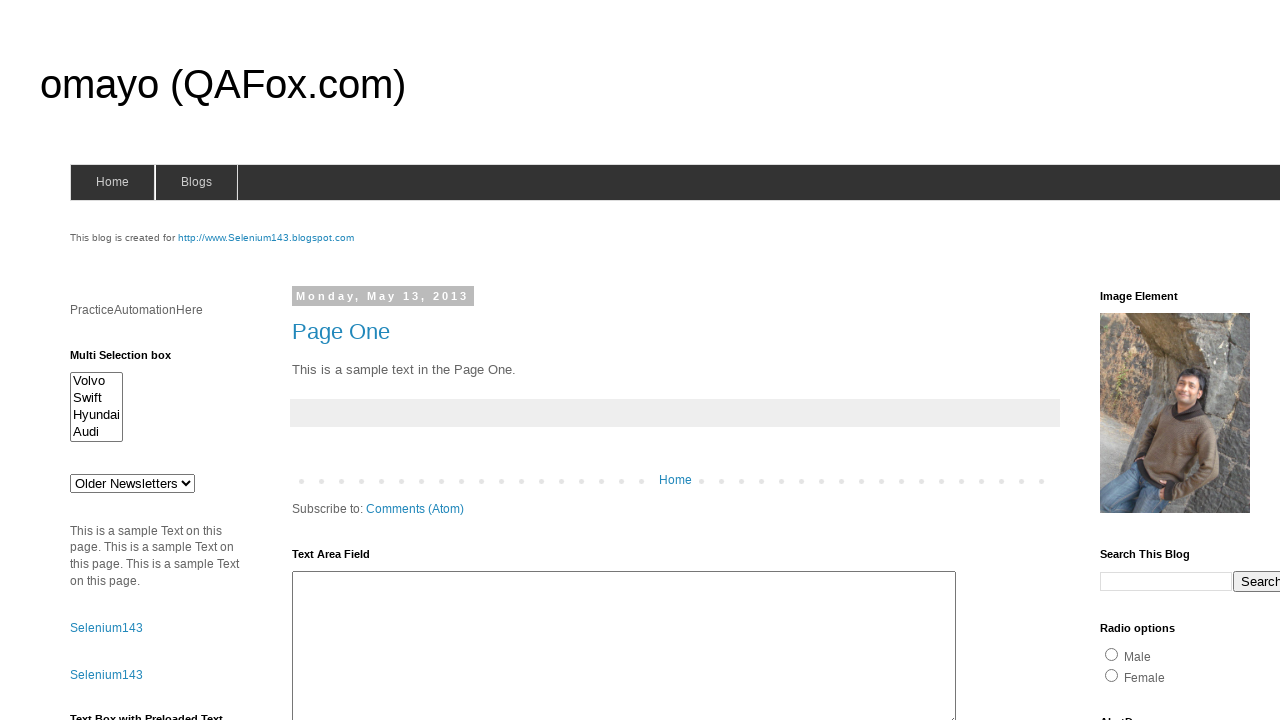

Set up dialog handler to accept prompt and enter 'automation'
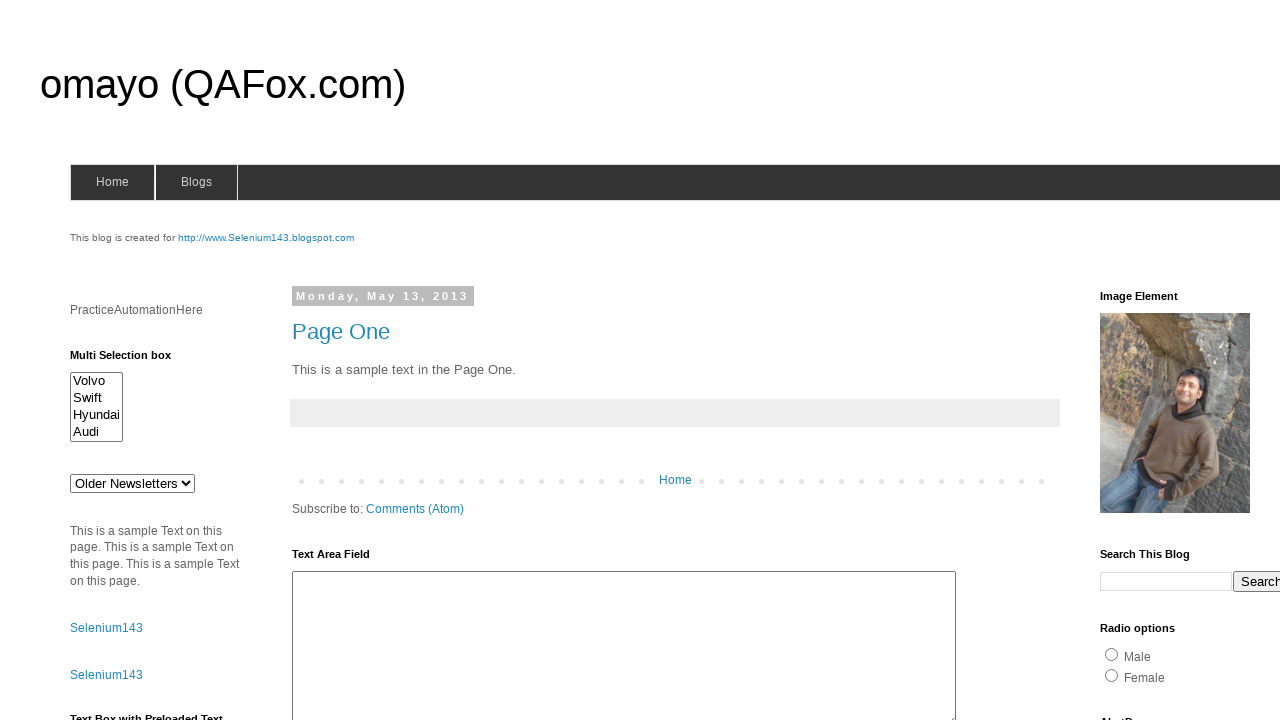

Clicked prompt button to trigger JavaScript alert at (1140, 361) on #prompt
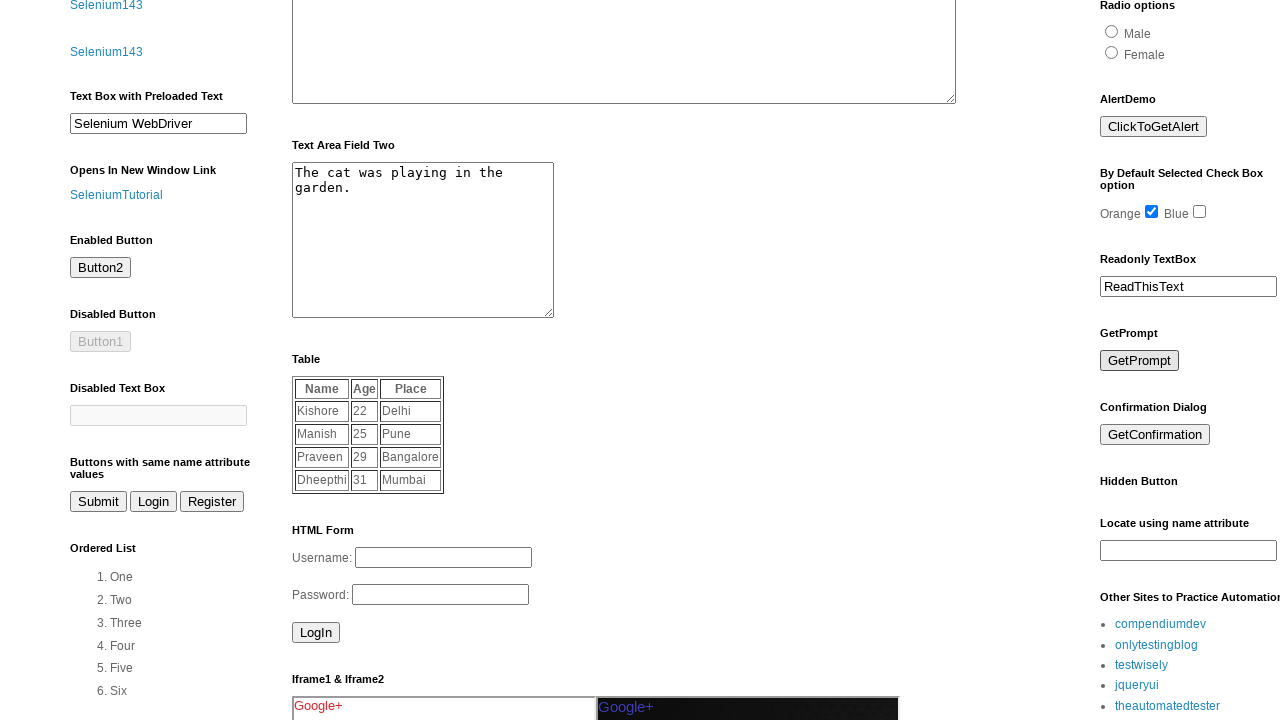

Waited for dialog interaction to complete
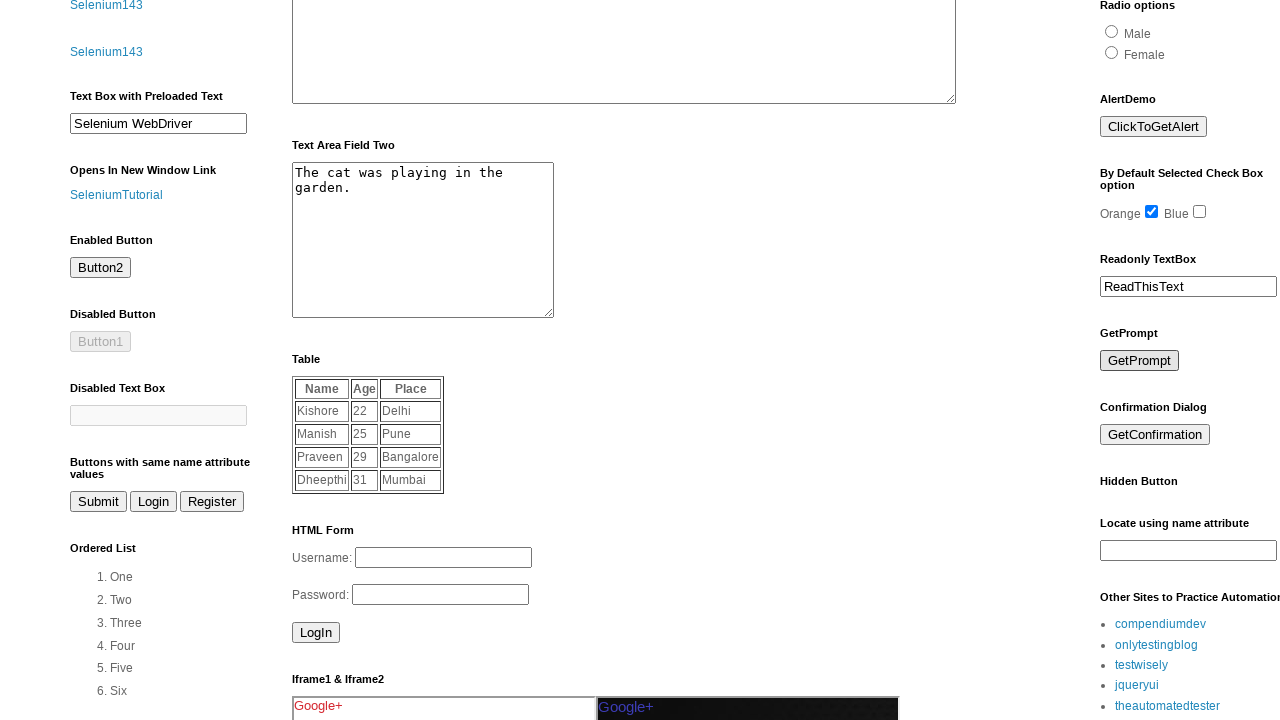

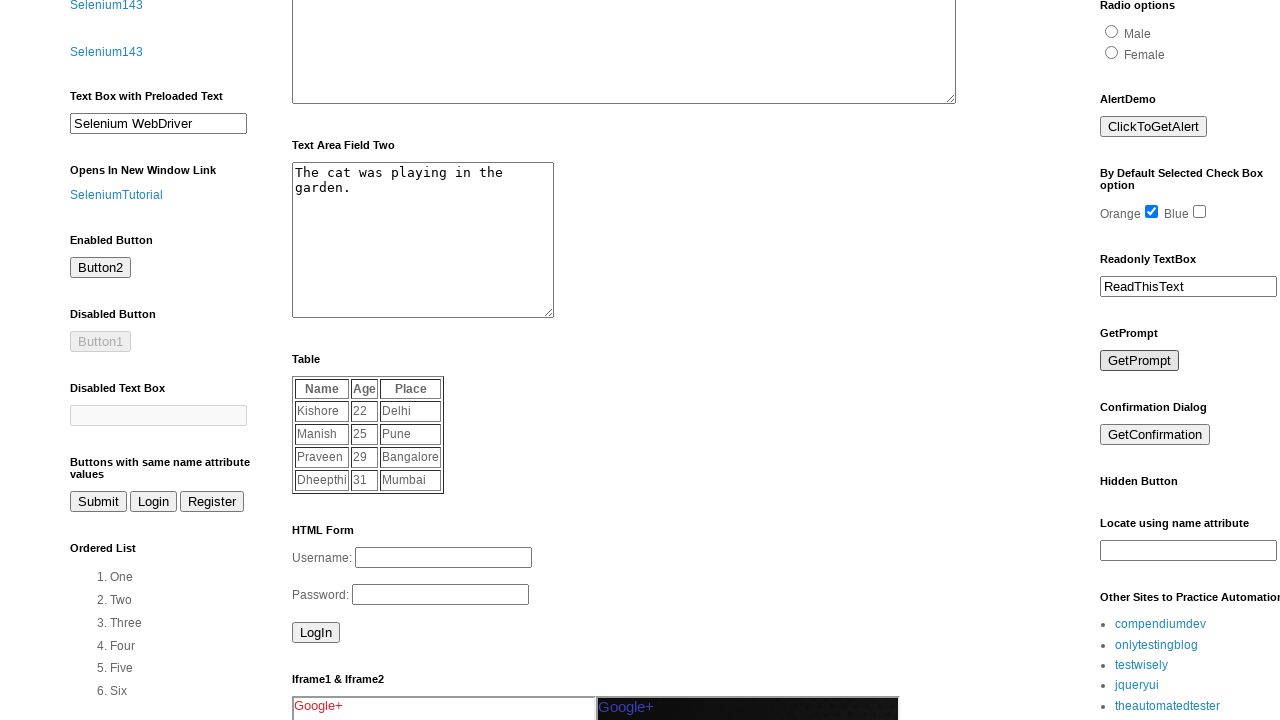